Tests multi-select dropdown functionality by selecting multiple months (May, July, August) from a dropdown list

Starting URL: https://multiple-select.wenzhixin.net.cn/templates/template.html?v=189&url=basic.html

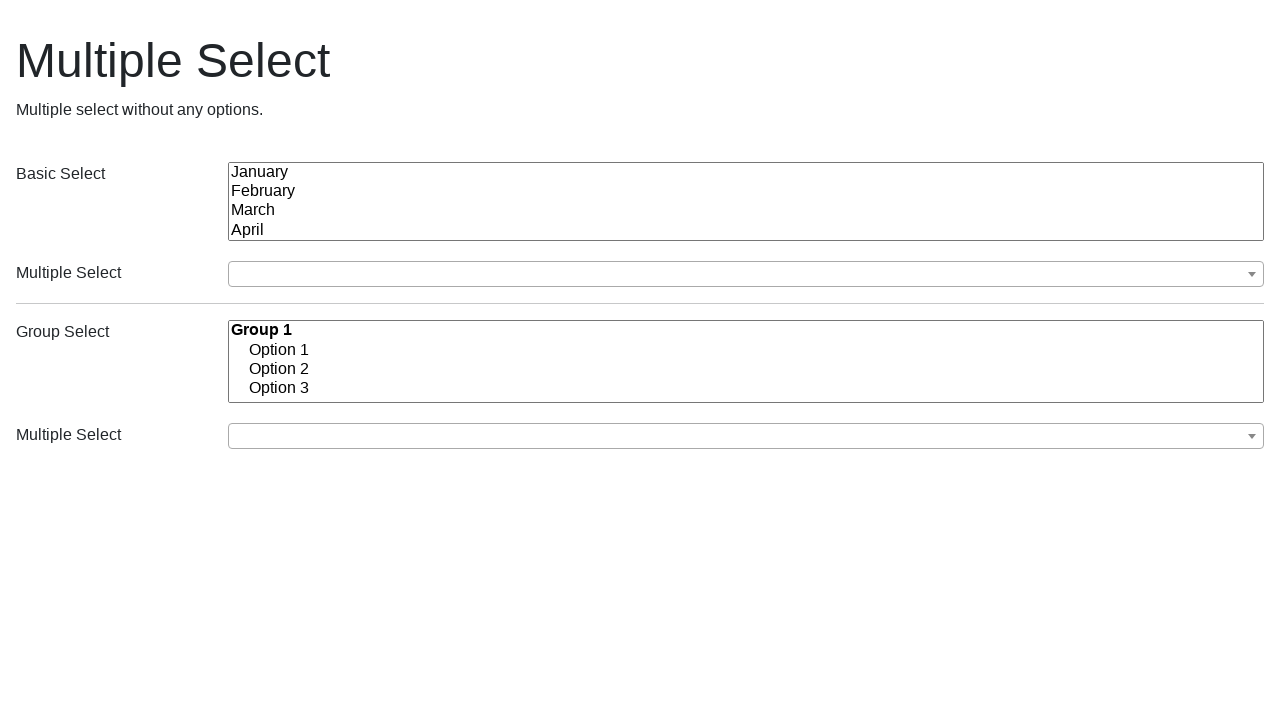

Clicked to open the multi-select dropdown at (746, 274) on (//button[@class='ms-choice'])[1]
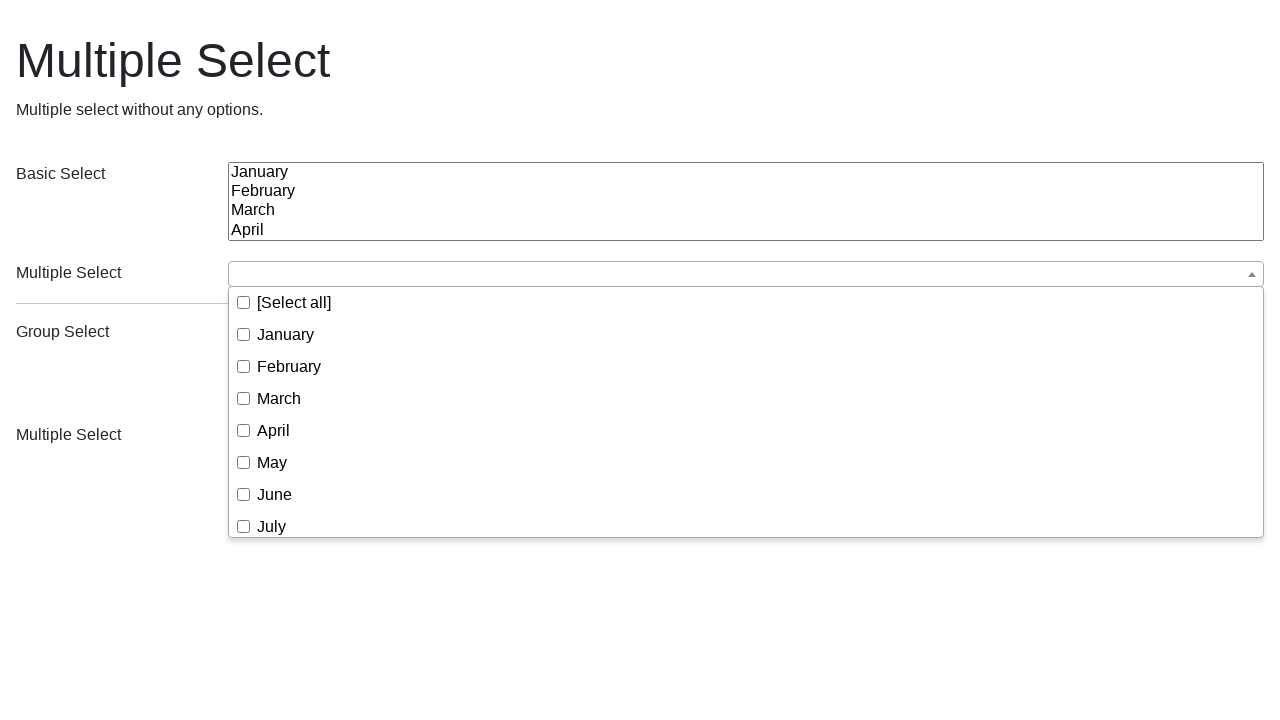

Dropdown menu options loaded
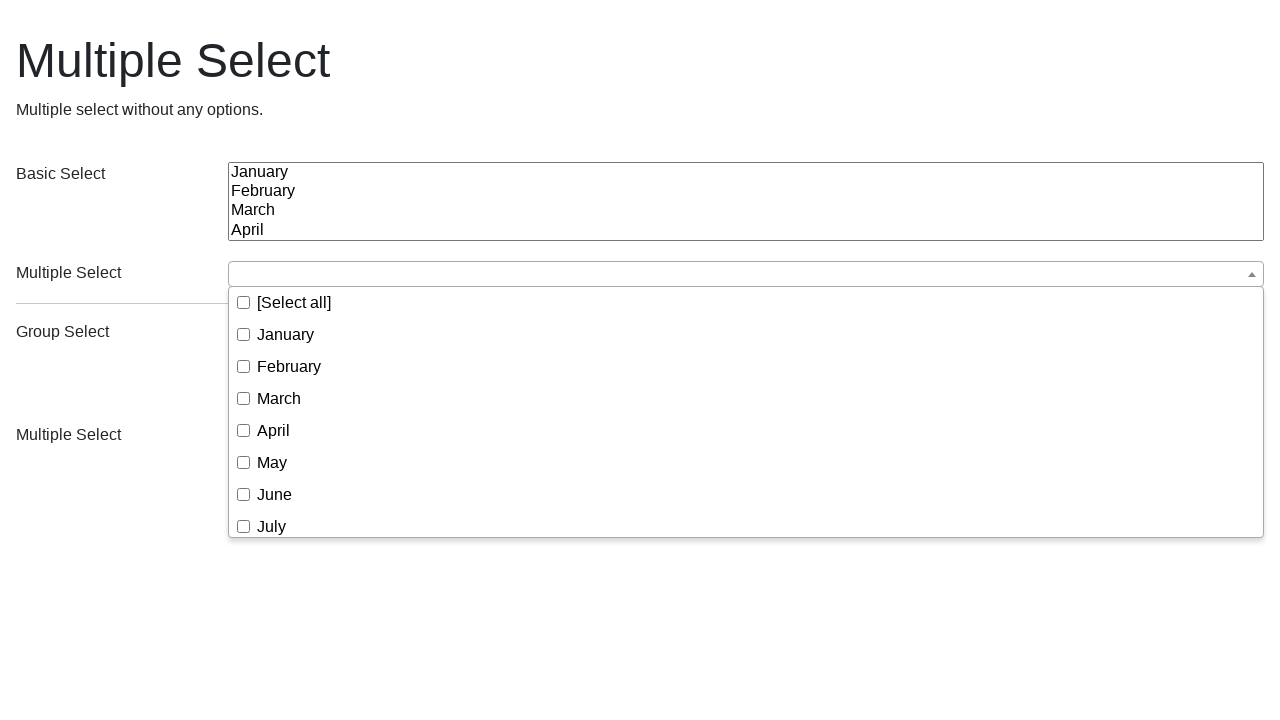

Selected 'May' from the multi-select dropdown at (272, 462) on (//div[@class='ms-drop bottom'])[1]//span[text()='May']
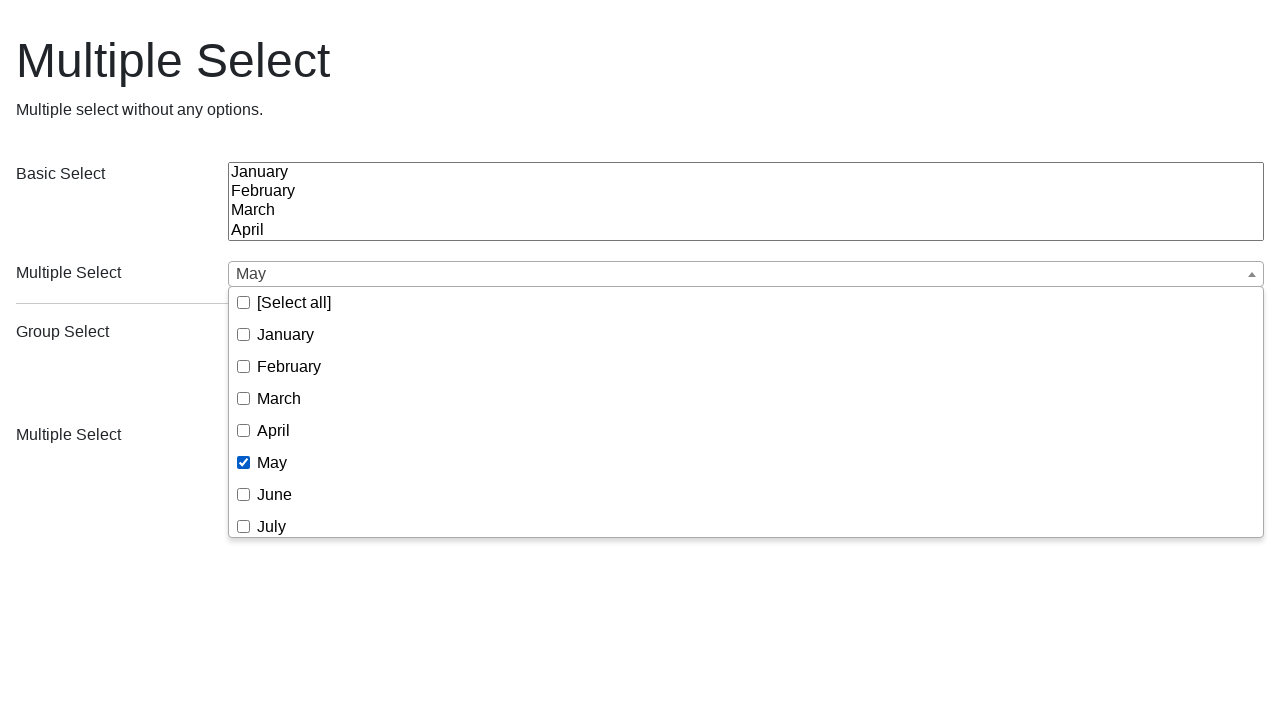

Selected 'July' from the multi-select dropdown at (272, 526) on (//div[@class='ms-drop bottom'])[1]//span[text()='July']
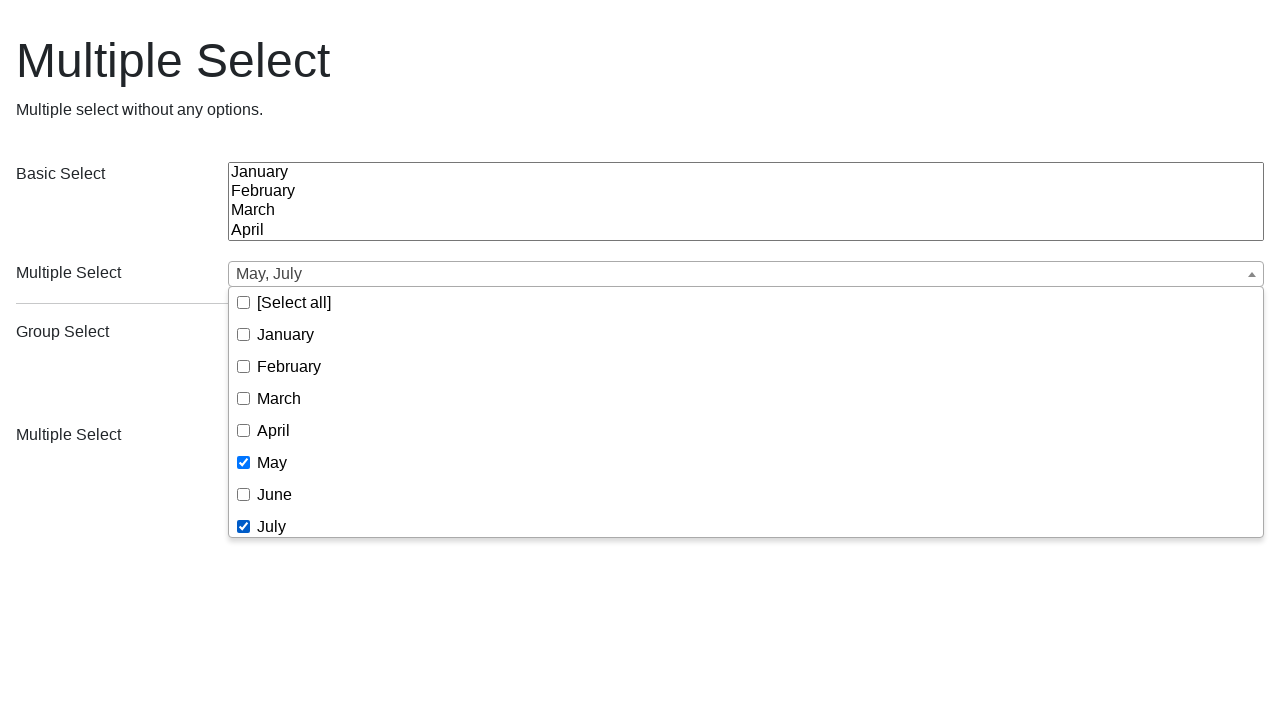

Selected 'August' from the multi-select dropdown at (282, 411) on (//div[@class='ms-drop bottom'])[1]//span[text()='August']
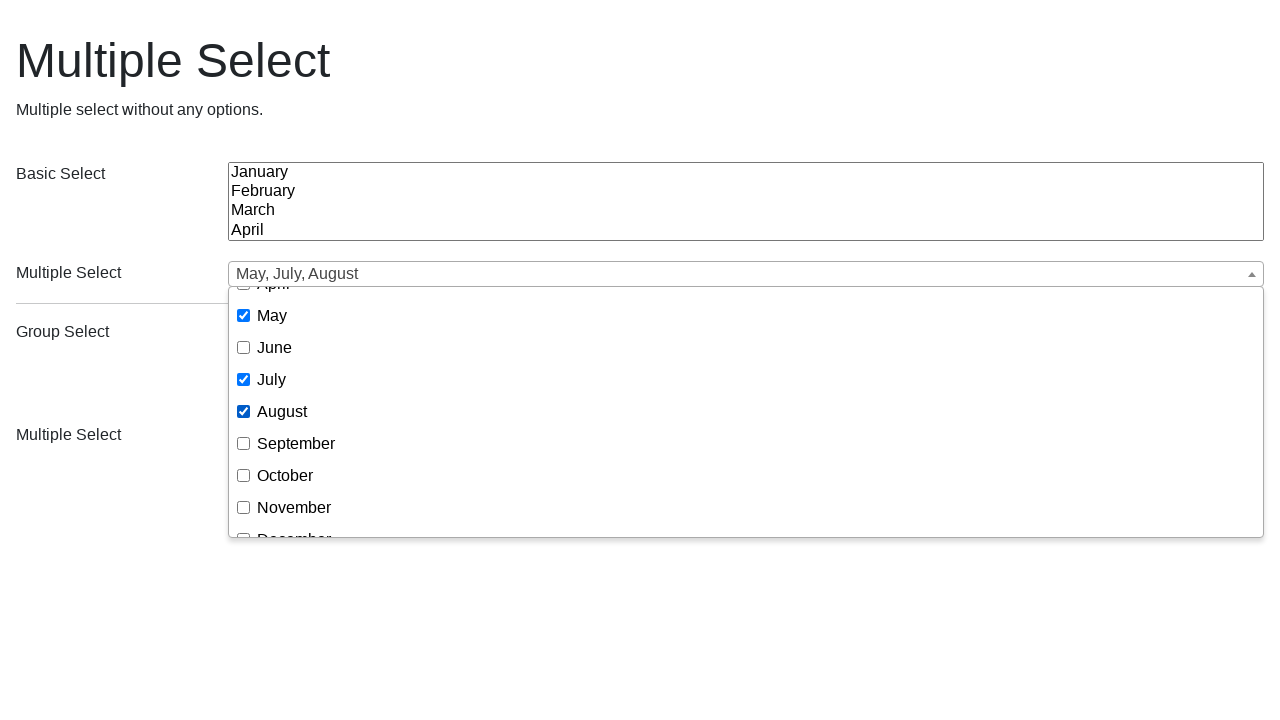

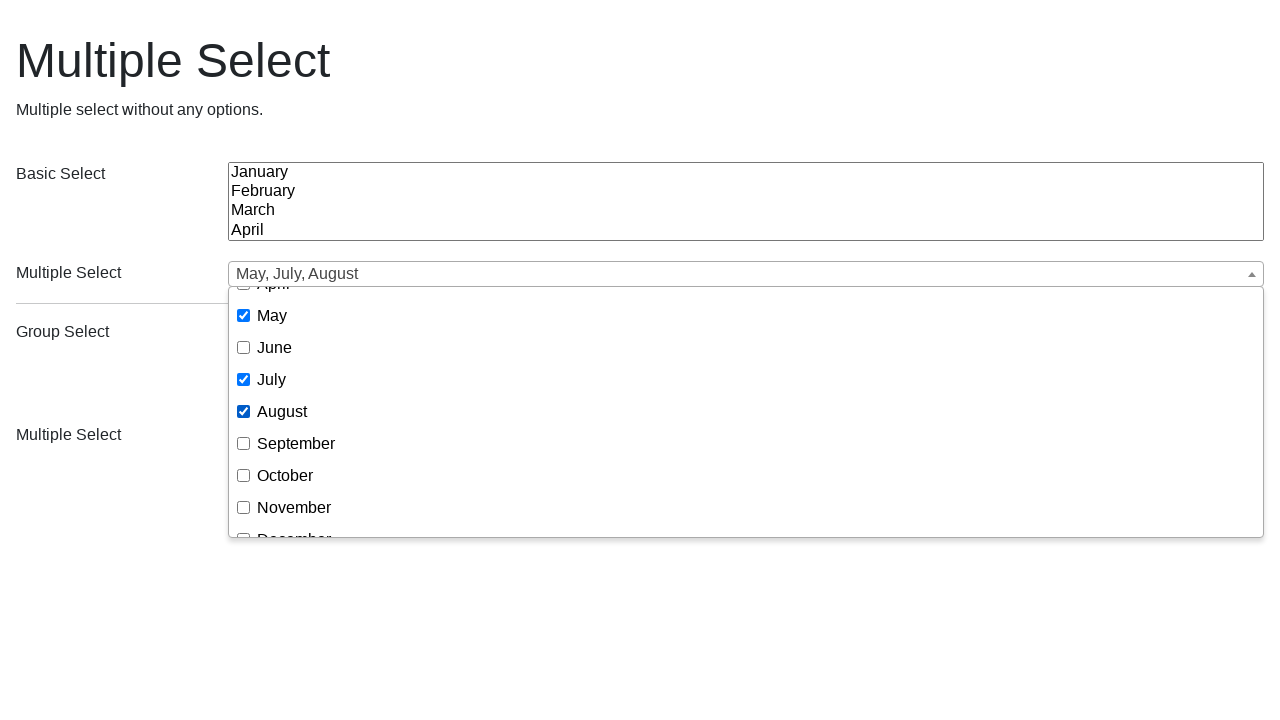